Tests switching between multiple browser windows by clicking a link that opens a new window, then switching back to the first window and verifying the title, then switching to the new window and verifying its title.

Starting URL: http://the-internet.herokuapp.com/windows

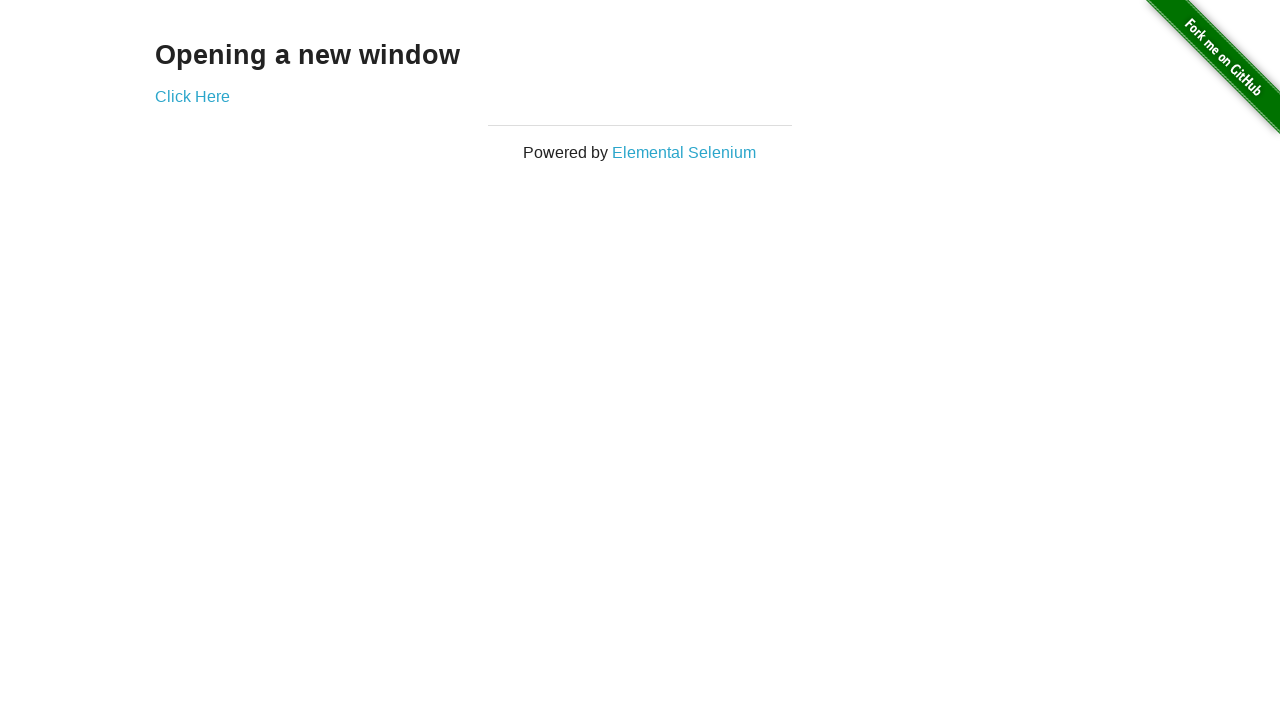

Clicked link to open new window at (192, 96) on .example a
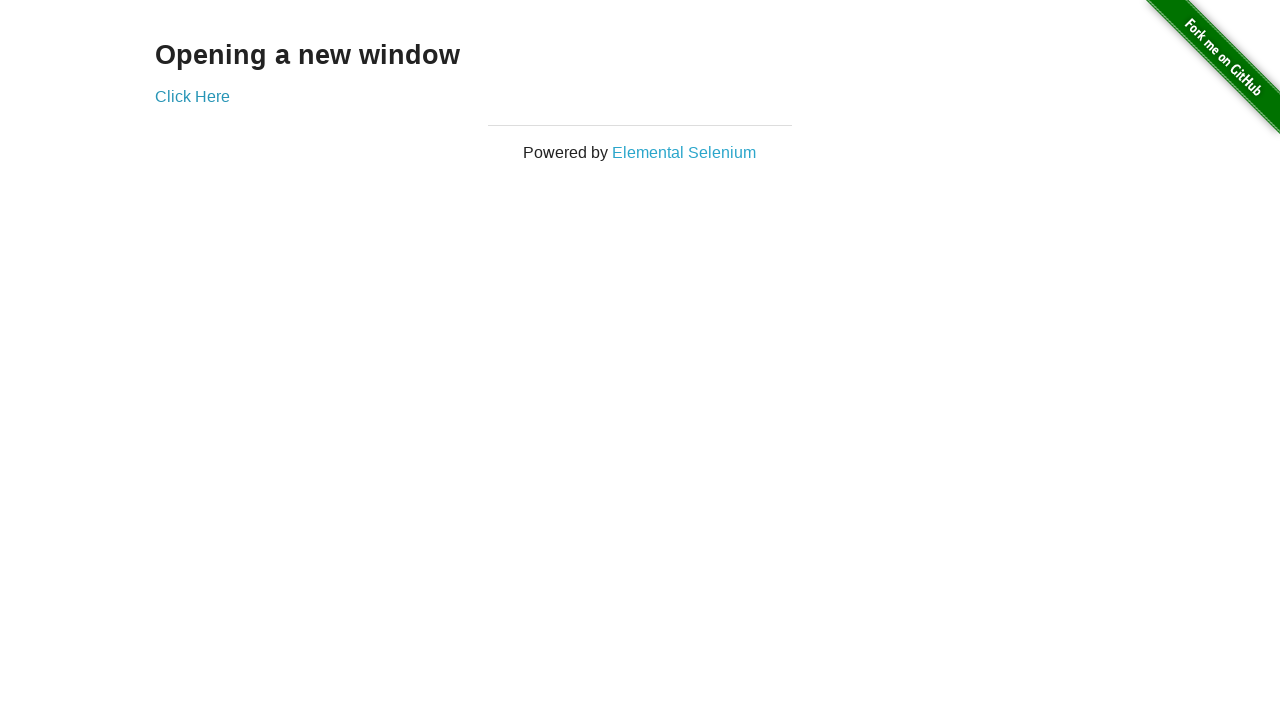

Waited 1 second for new window to open
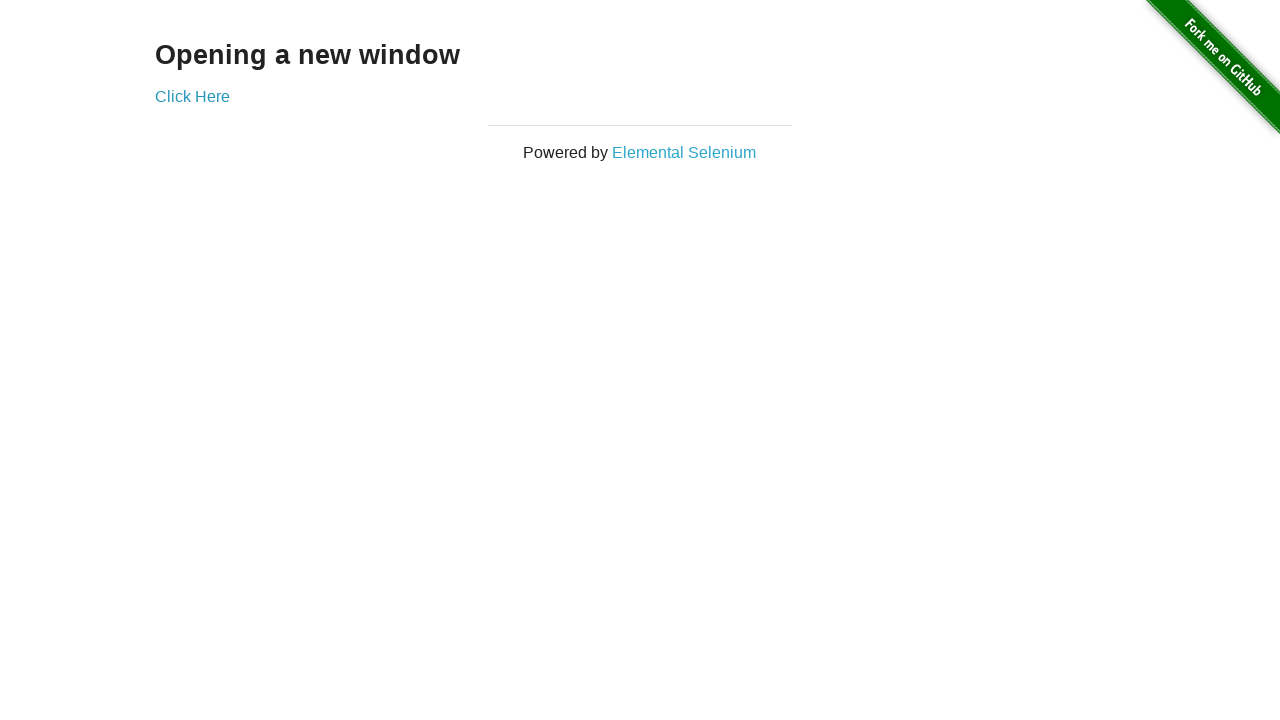

Retrieved all pages in browser context
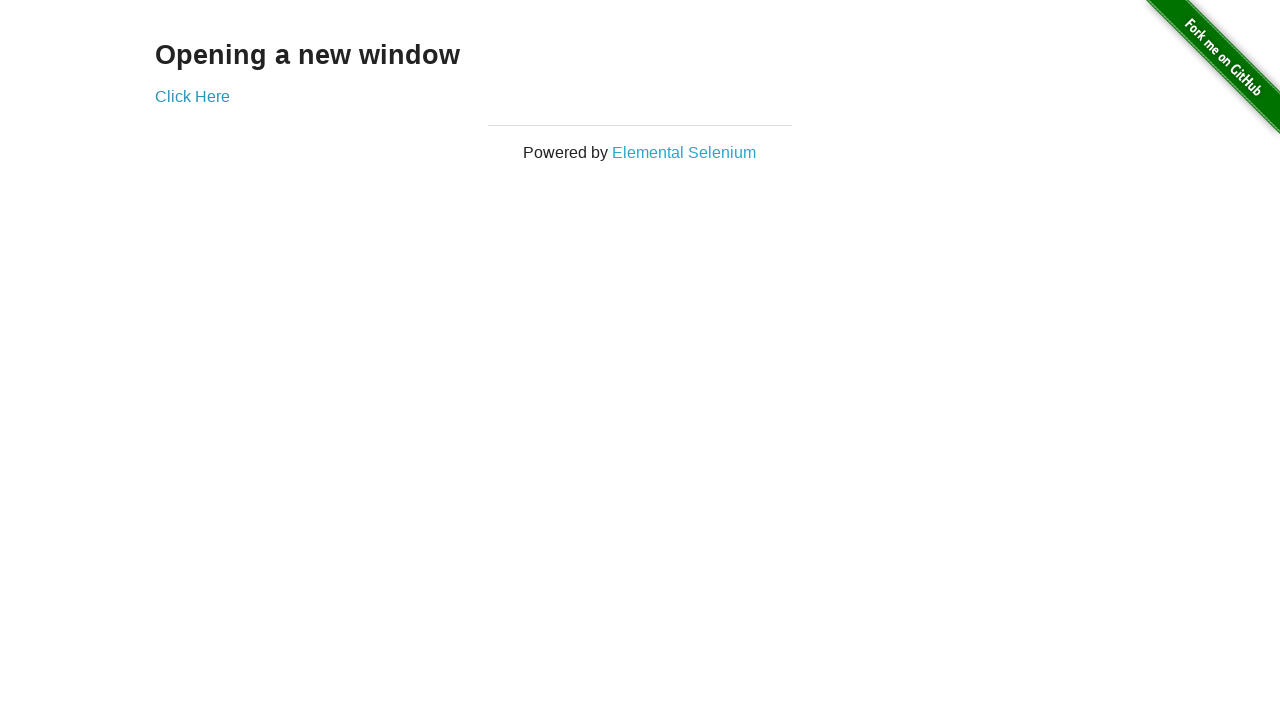

Selected first window from context
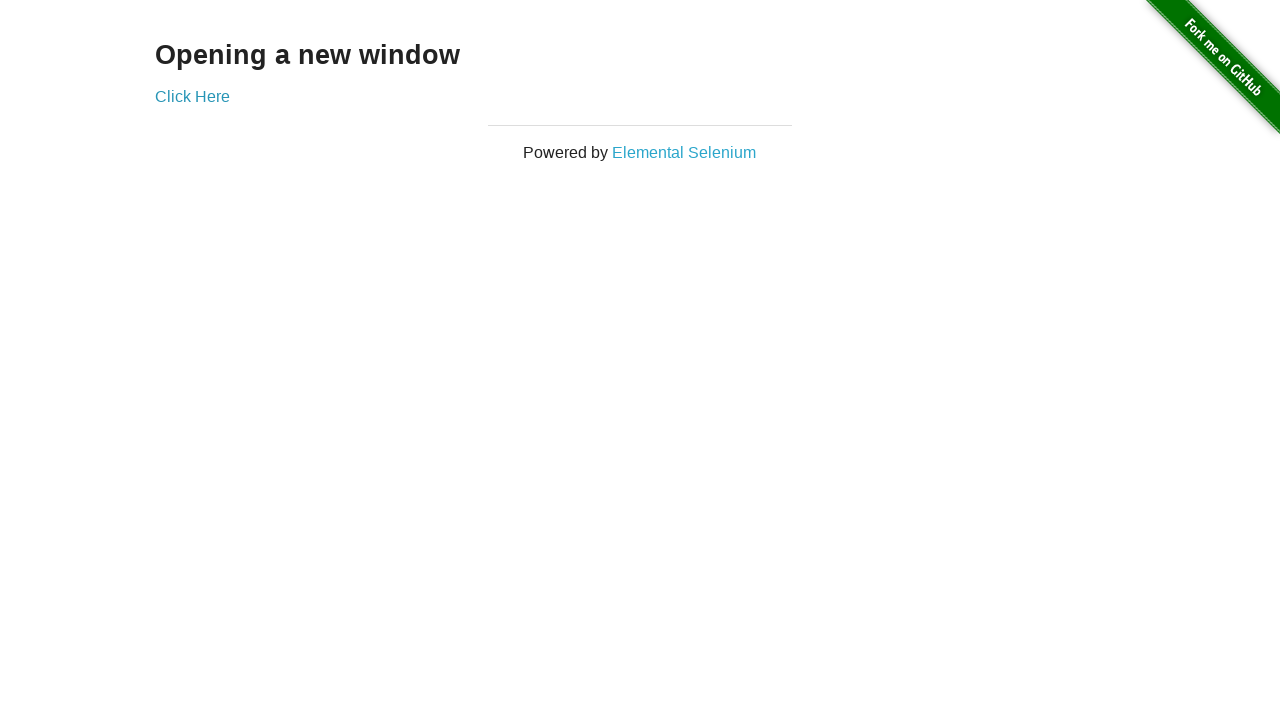

Brought first window to front
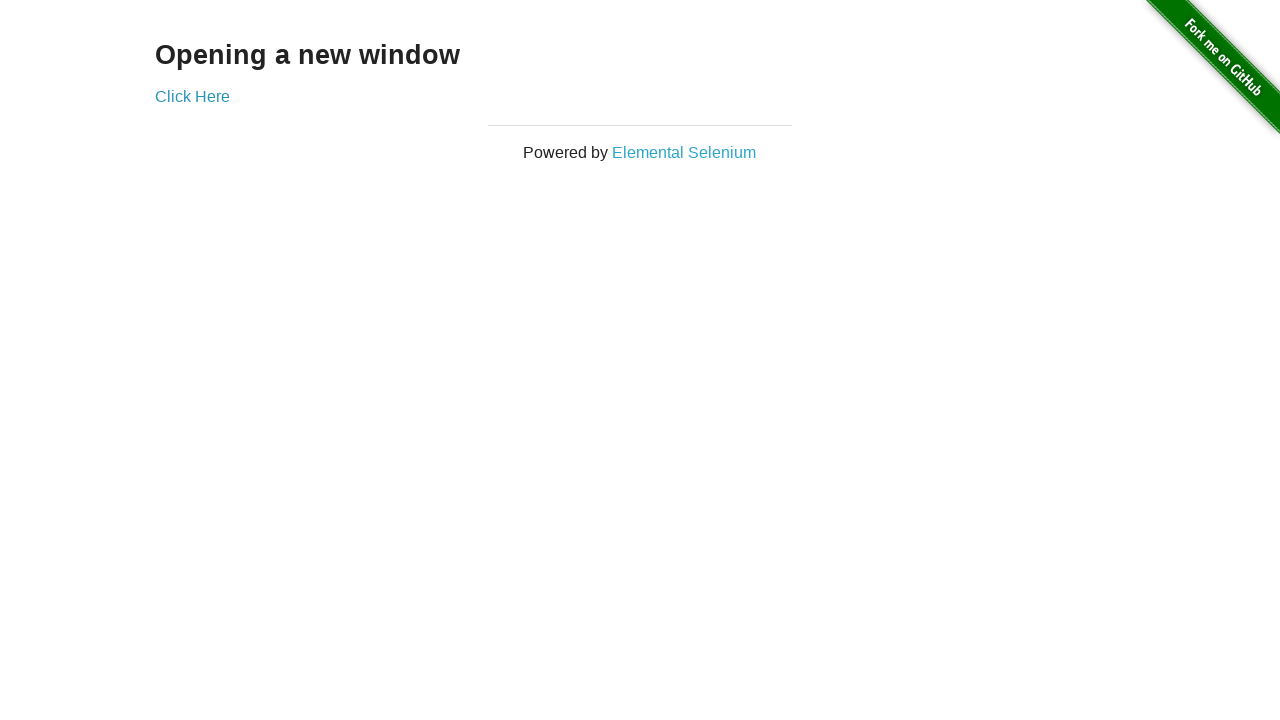

Verified first window title is not 'New Window'
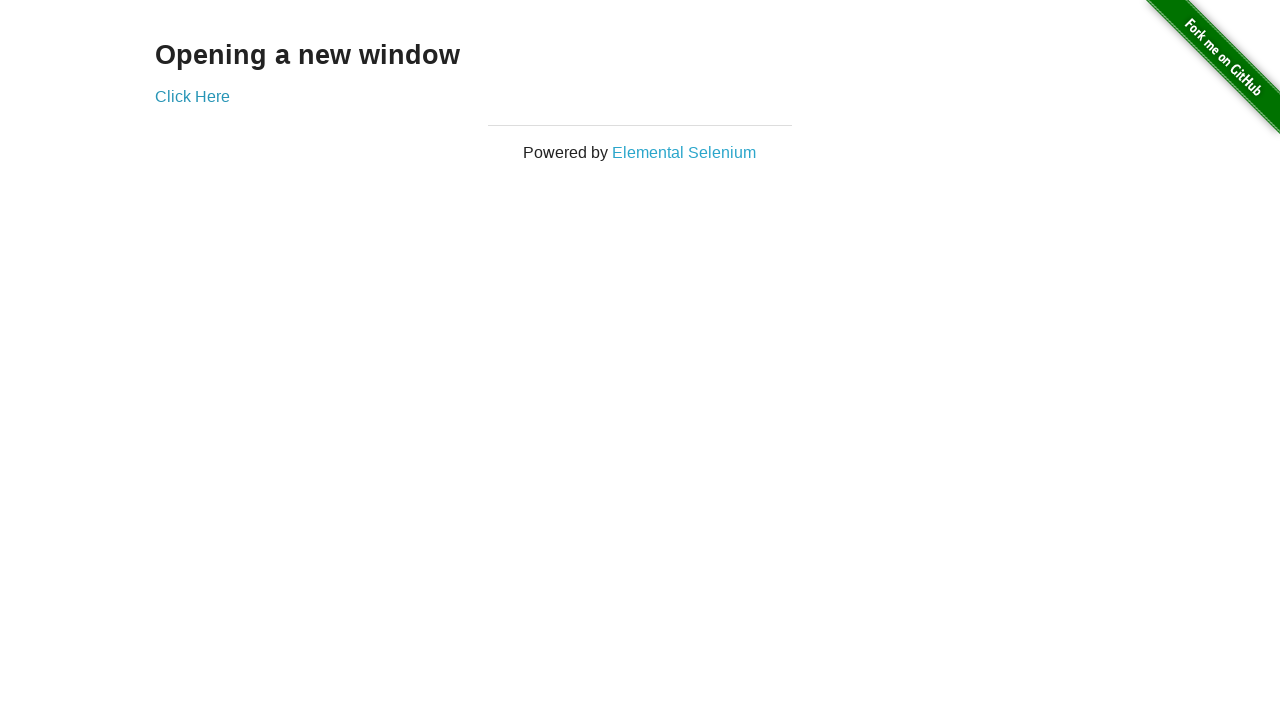

Selected new window from context
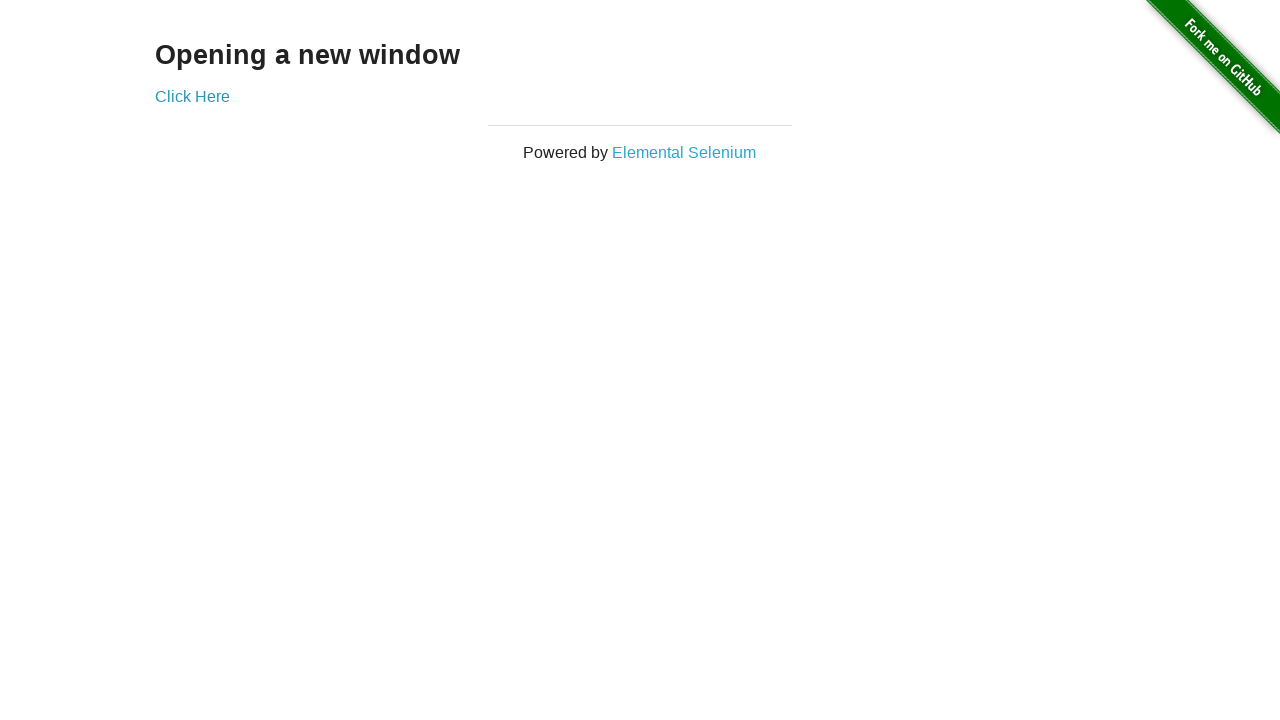

Brought new window to front
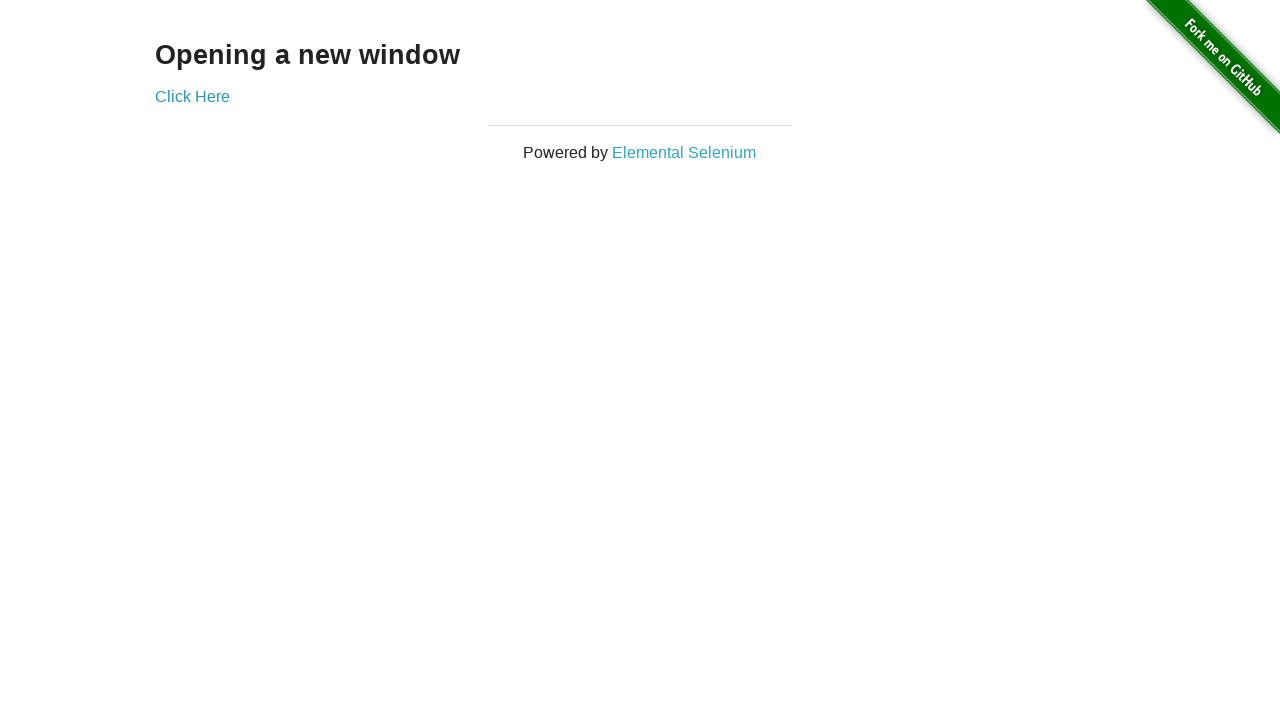

Waited for new window to fully load
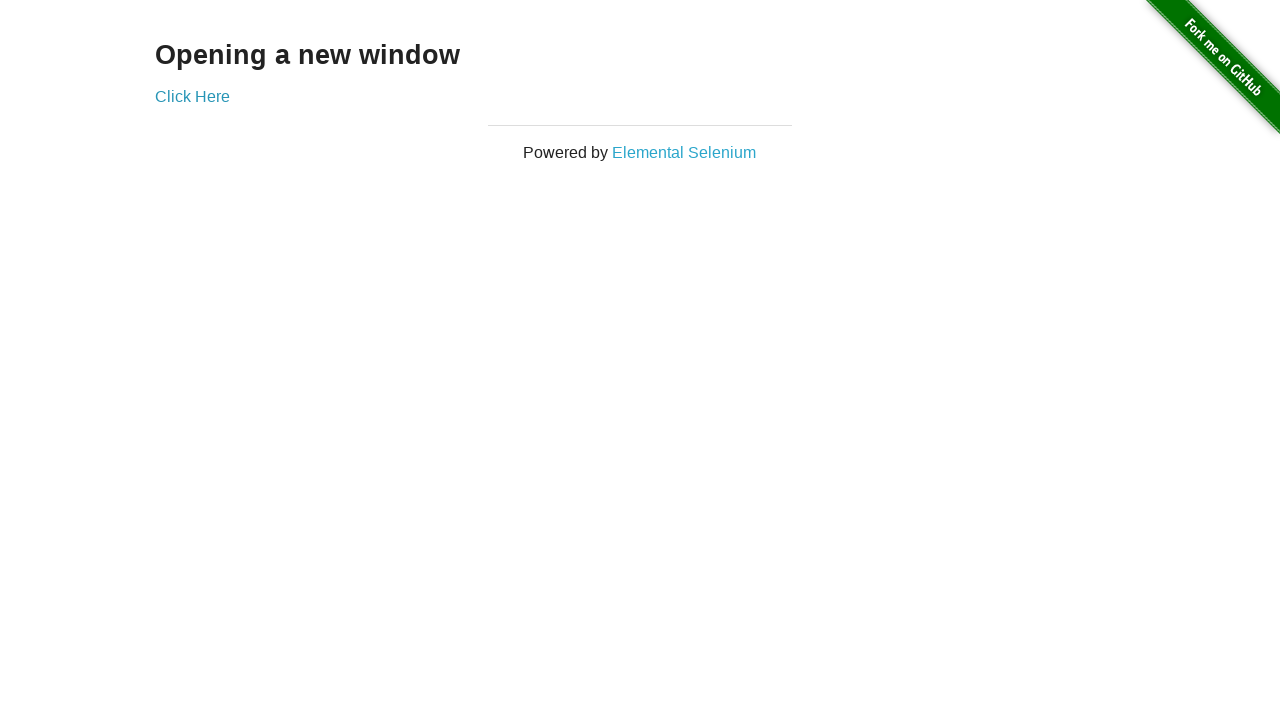

Verified new window title is 'New Window'
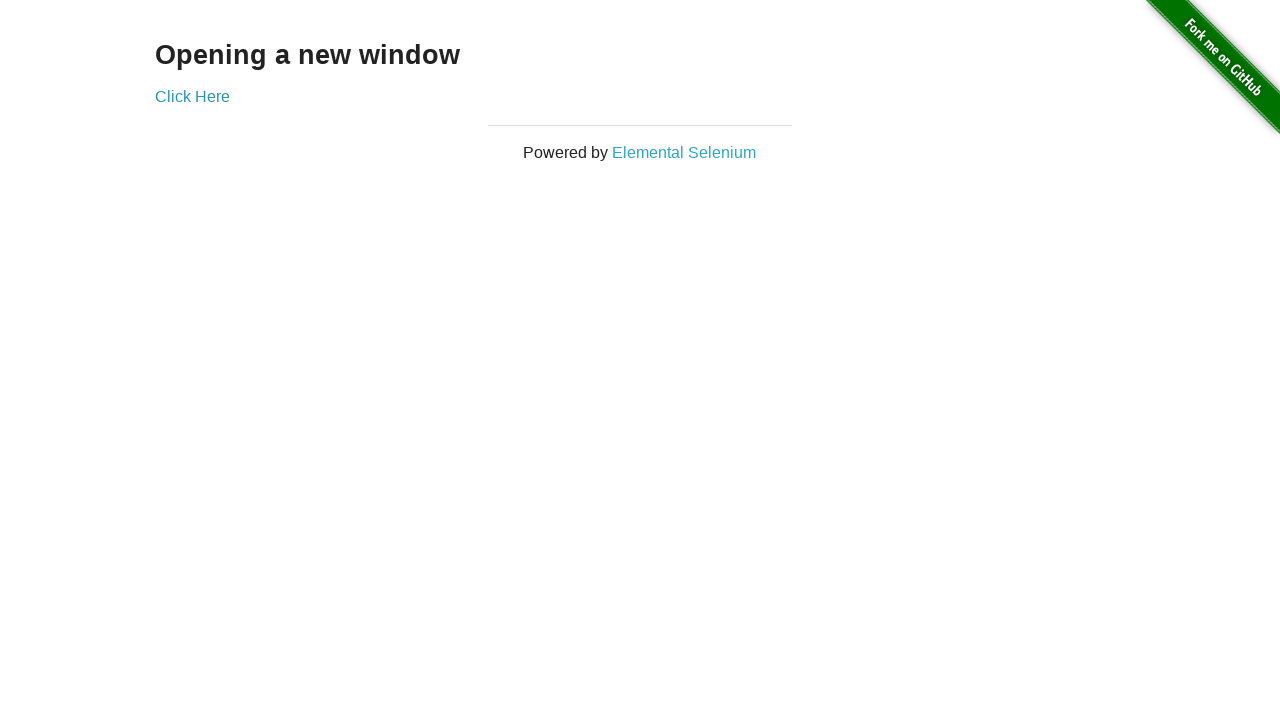

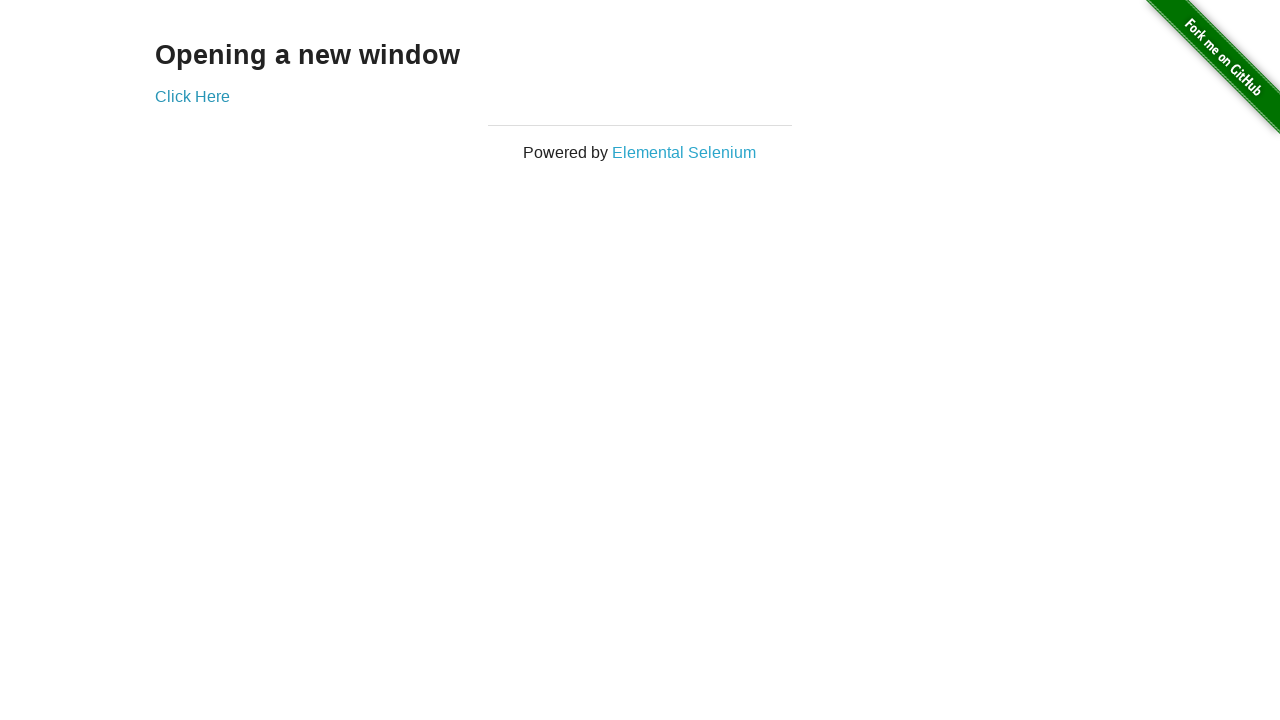